Tests drag and drop functionality by dragging an element to a new position on the jQuery UI demo page

Starting URL: https://jqueryui.com/draggable

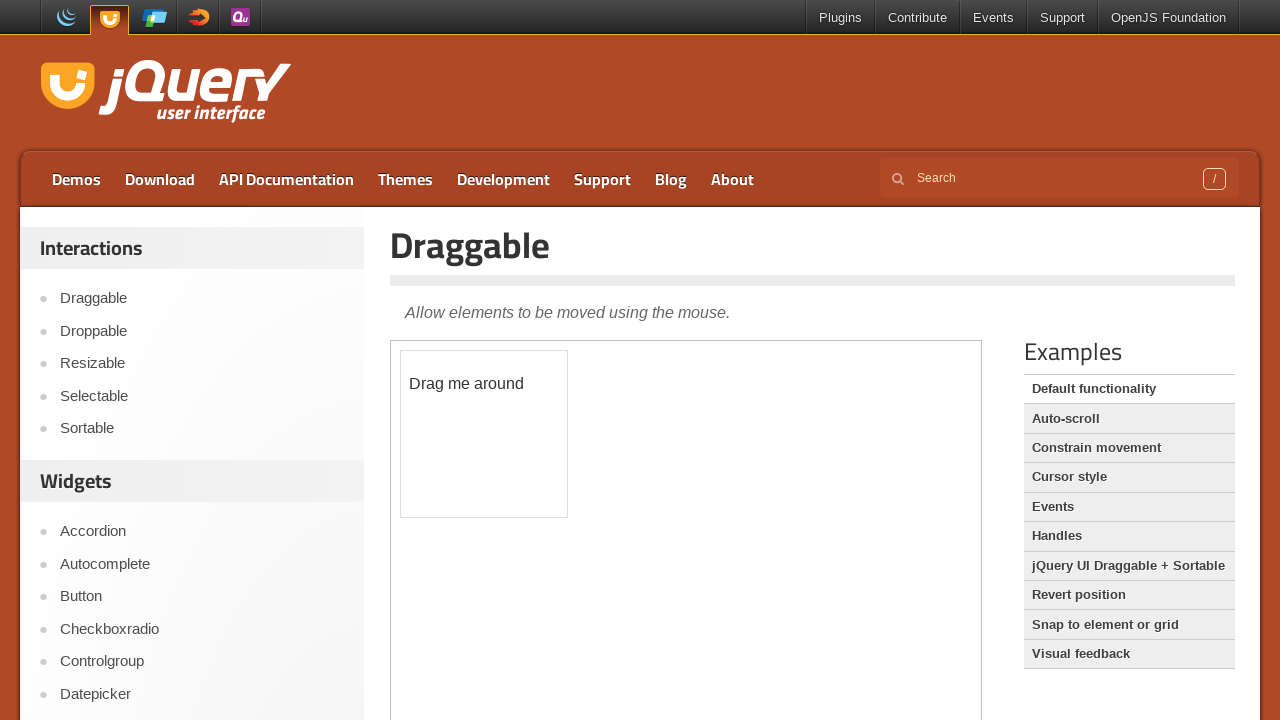

Located iframe containing draggable demo
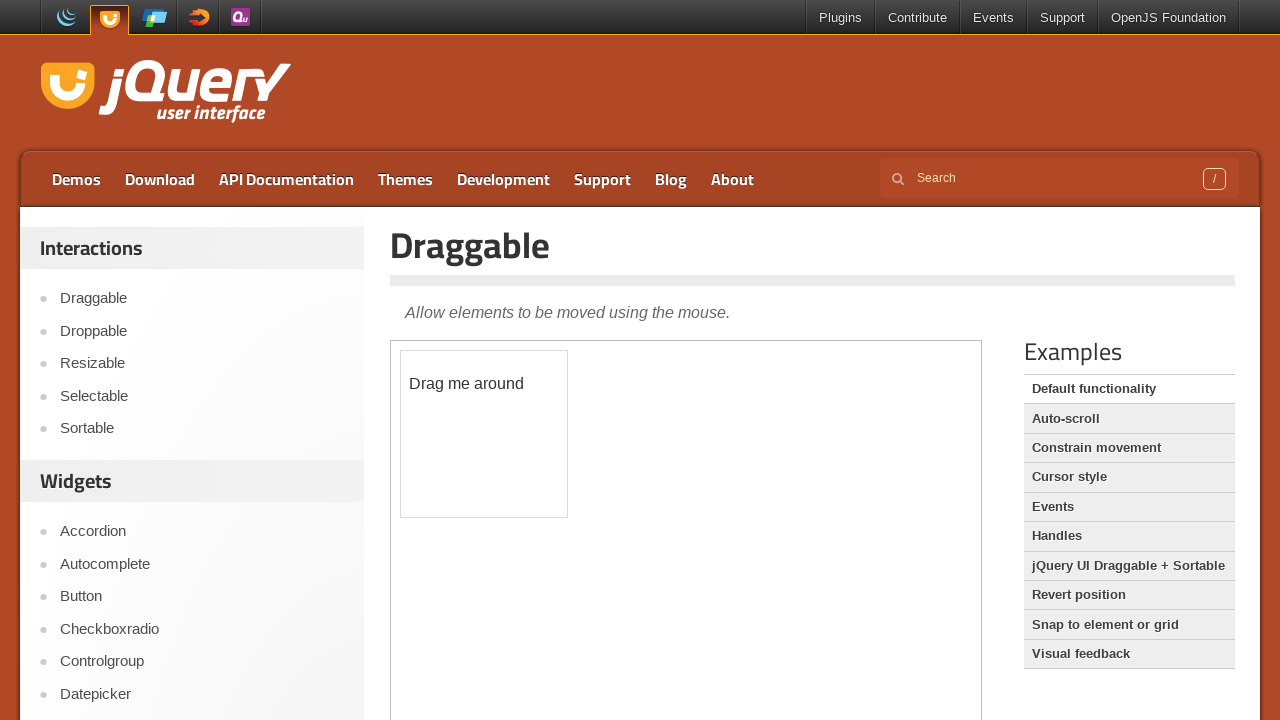

Located draggable element within iframe
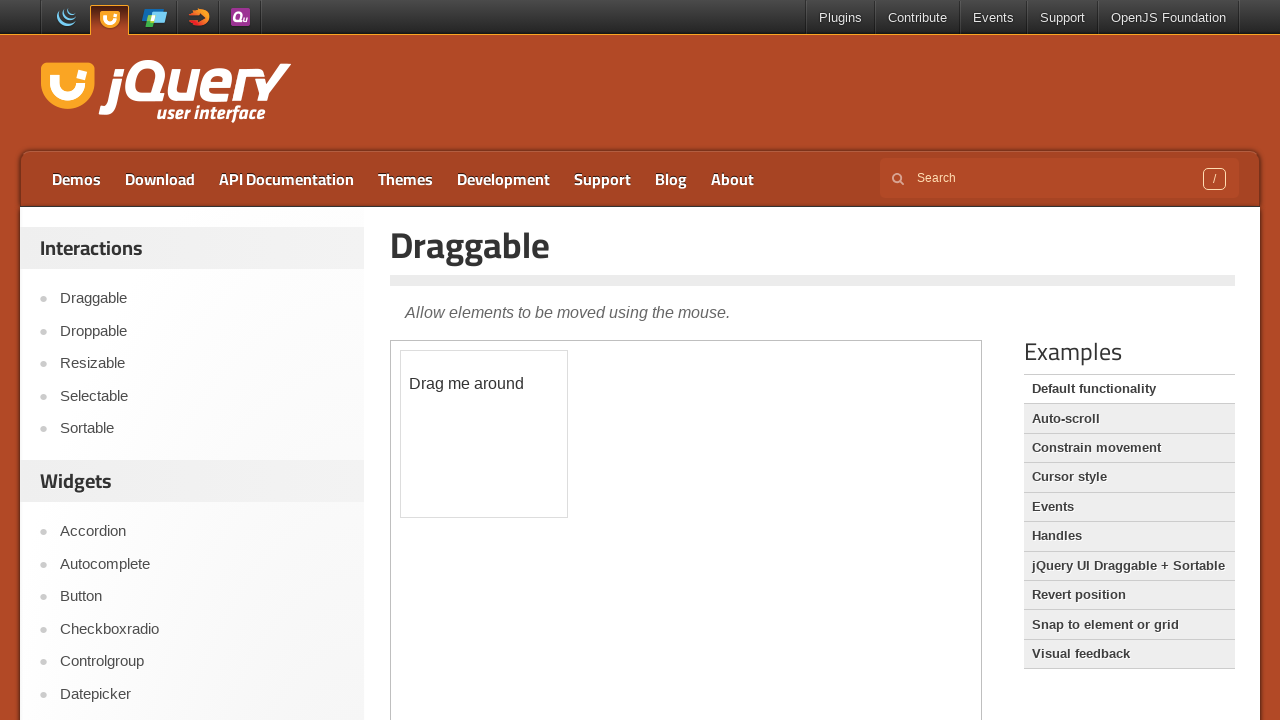

Retrieved bounding box of draggable element
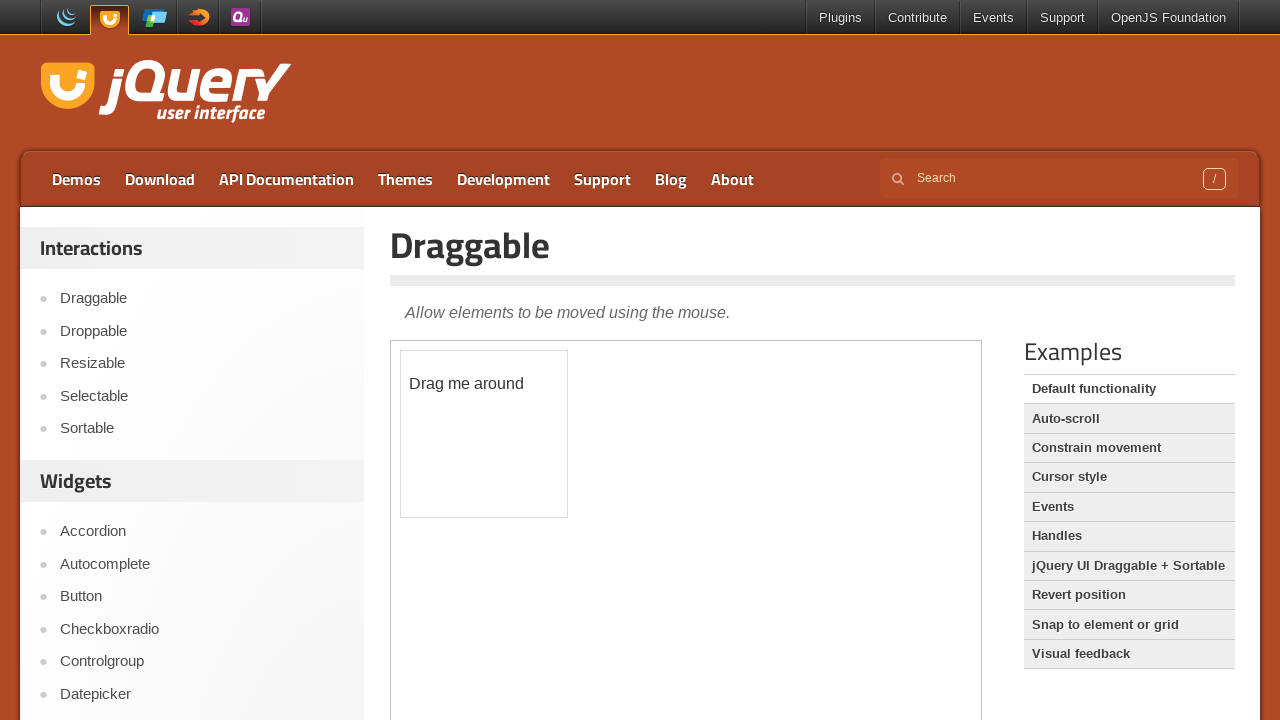

Moved mouse to center of draggable element at (484, 434)
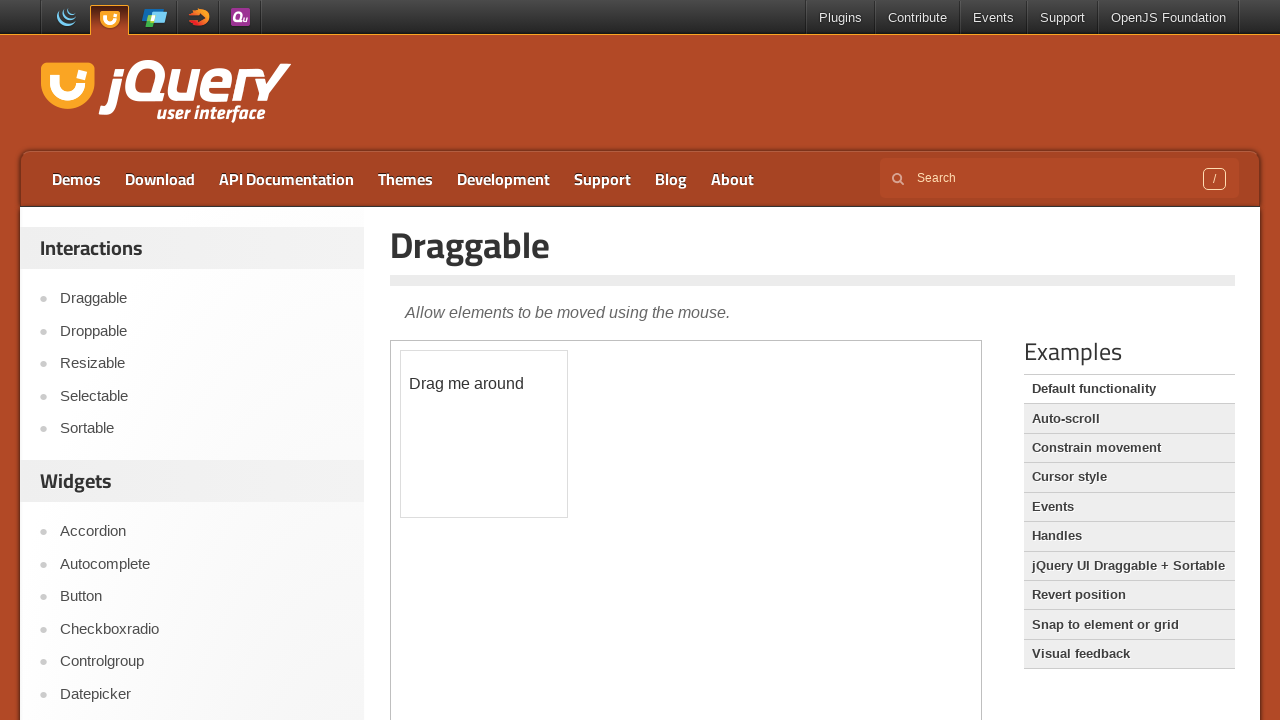

Pressed down mouse button at (484, 434)
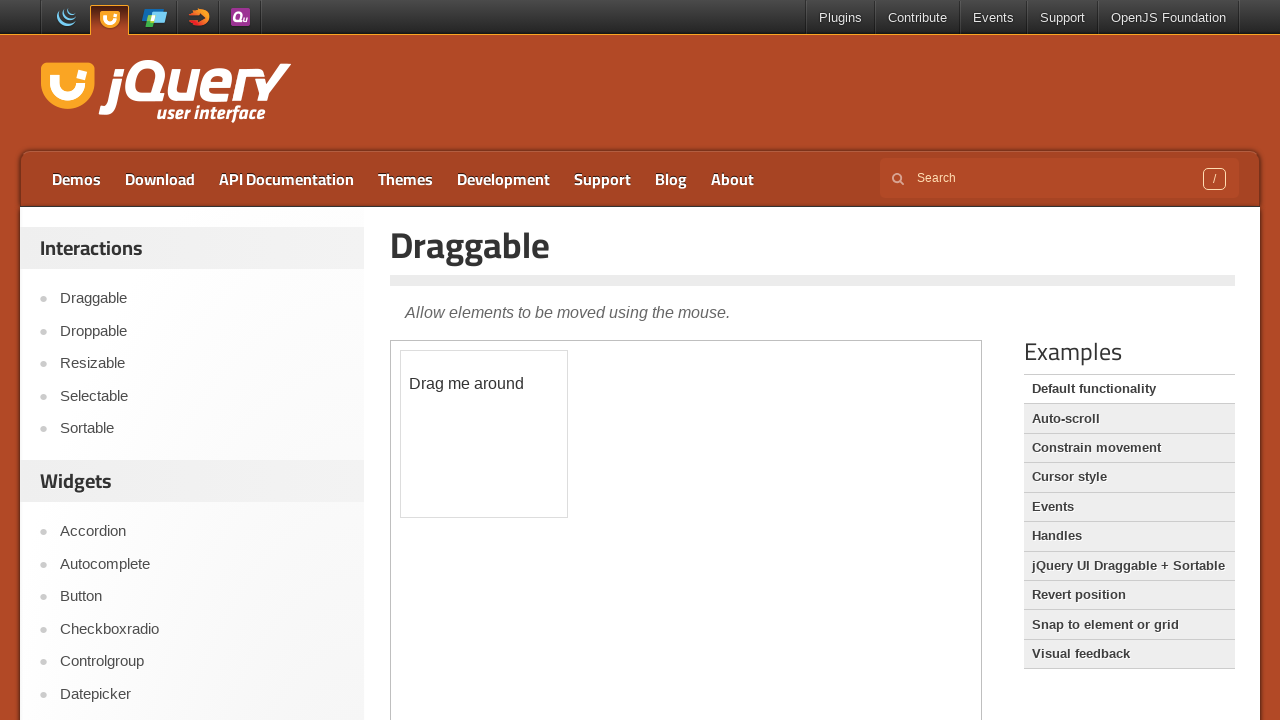

Dragged element 150 pixels right and 150 pixels down at (634, 584)
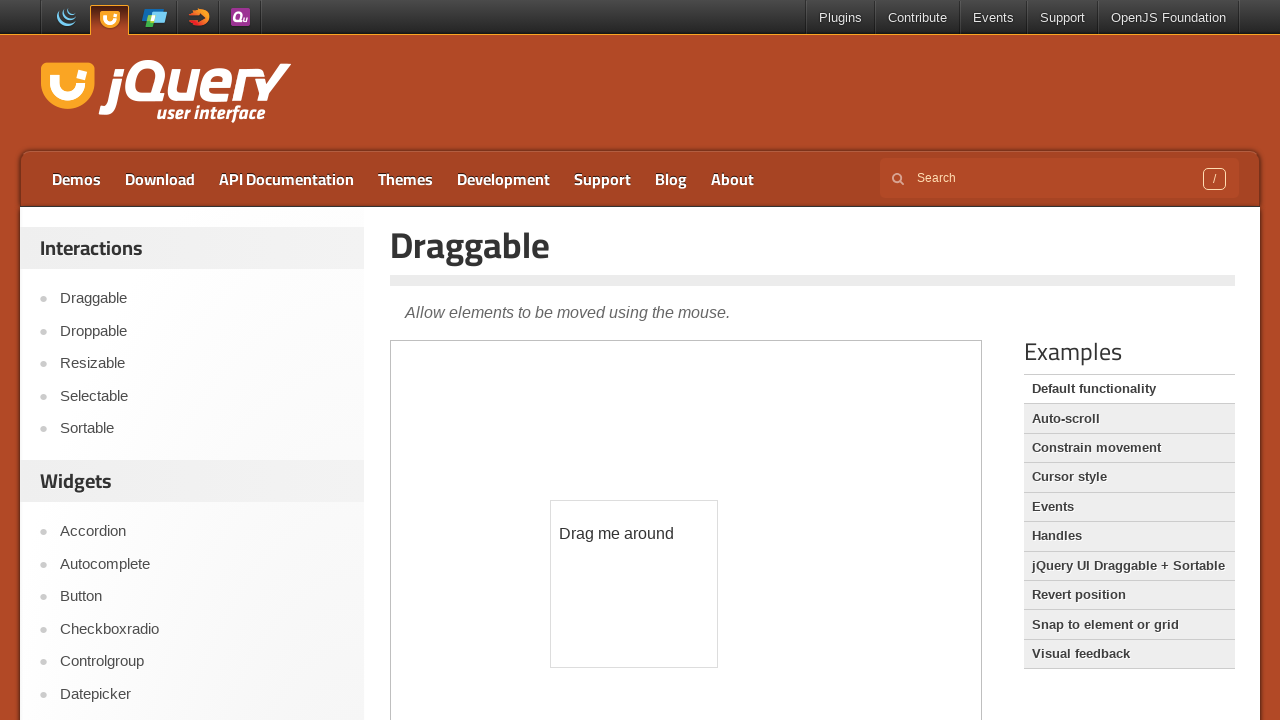

Released mouse button to complete drag operation at (634, 584)
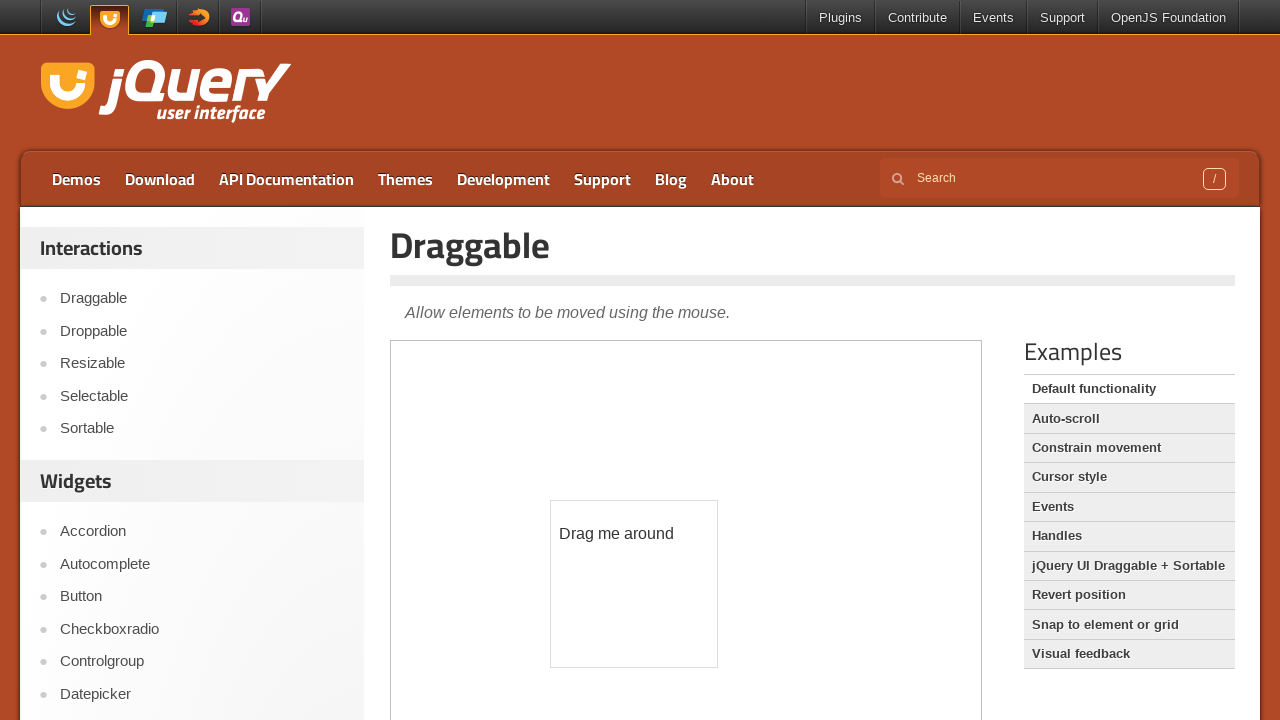

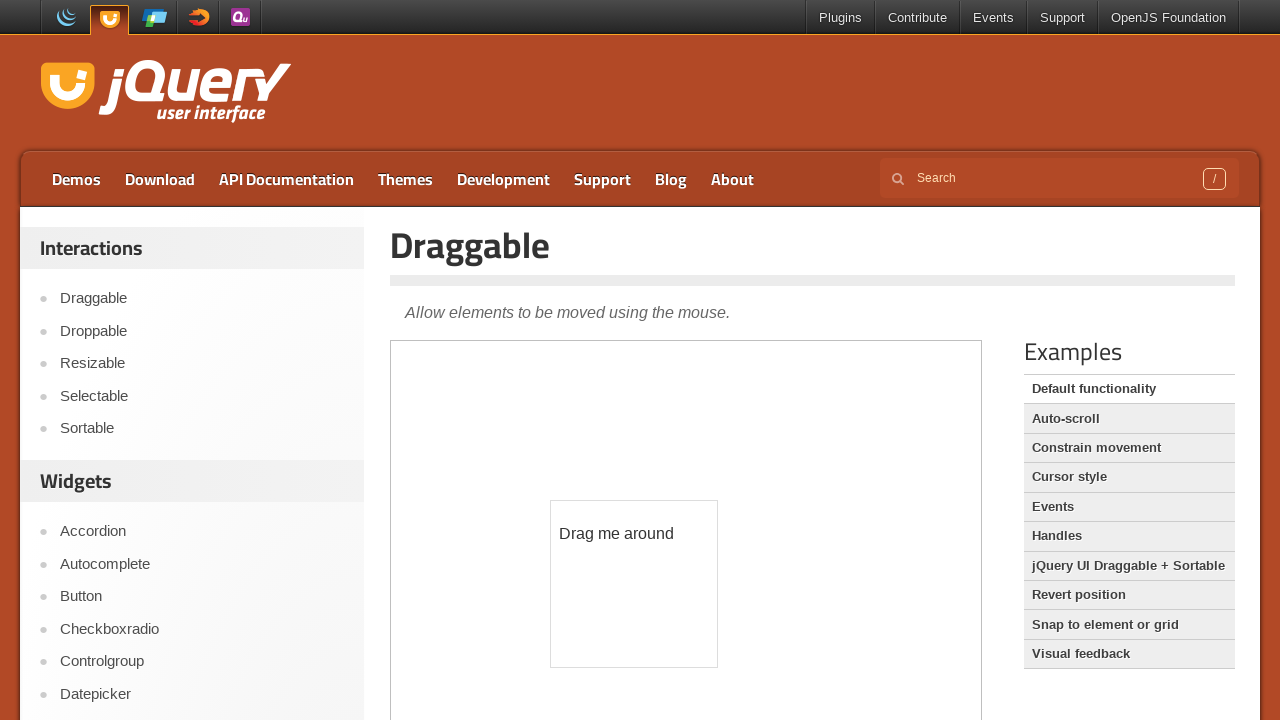